Tests the search functionality on the Puppeteer documentation site by clicking the search button, entering a search query, clicking on a search result from the Docs section, and verifying the page loads.

Starting URL: https://pptr.dev/

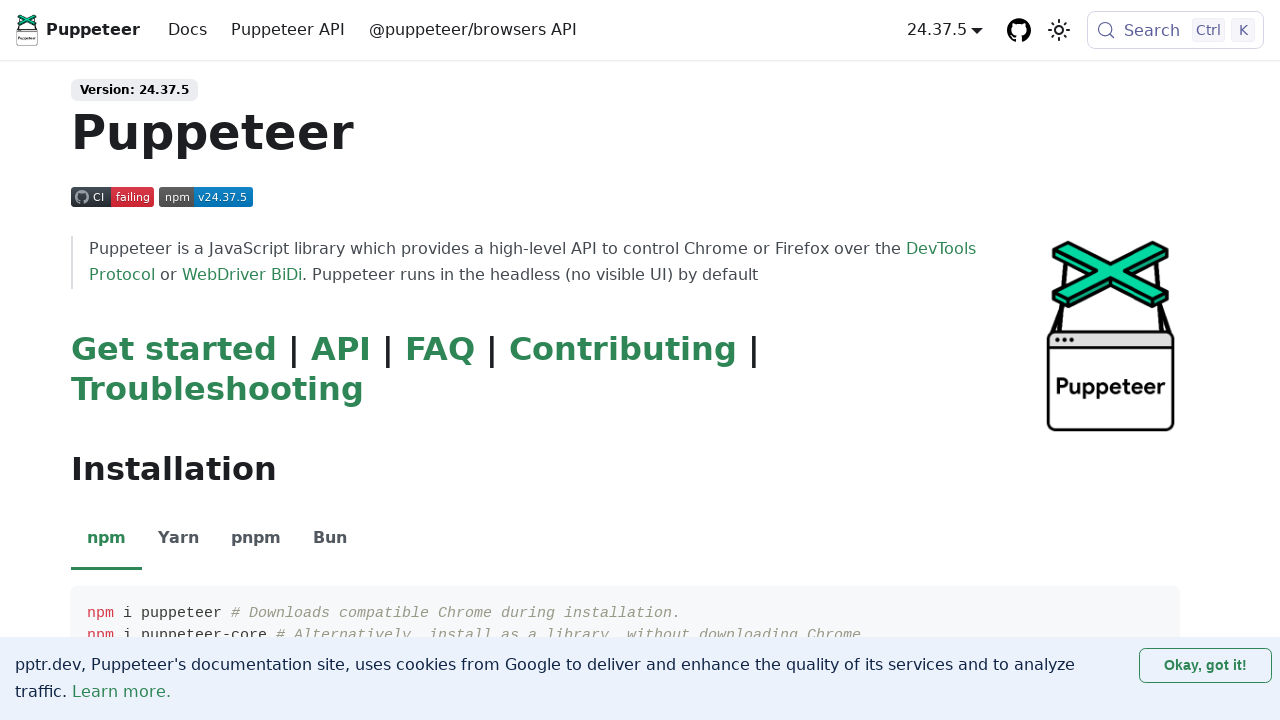

Clicked search button to open search dialog at (1176, 30) on button.DocSearch.DocSearch-Button
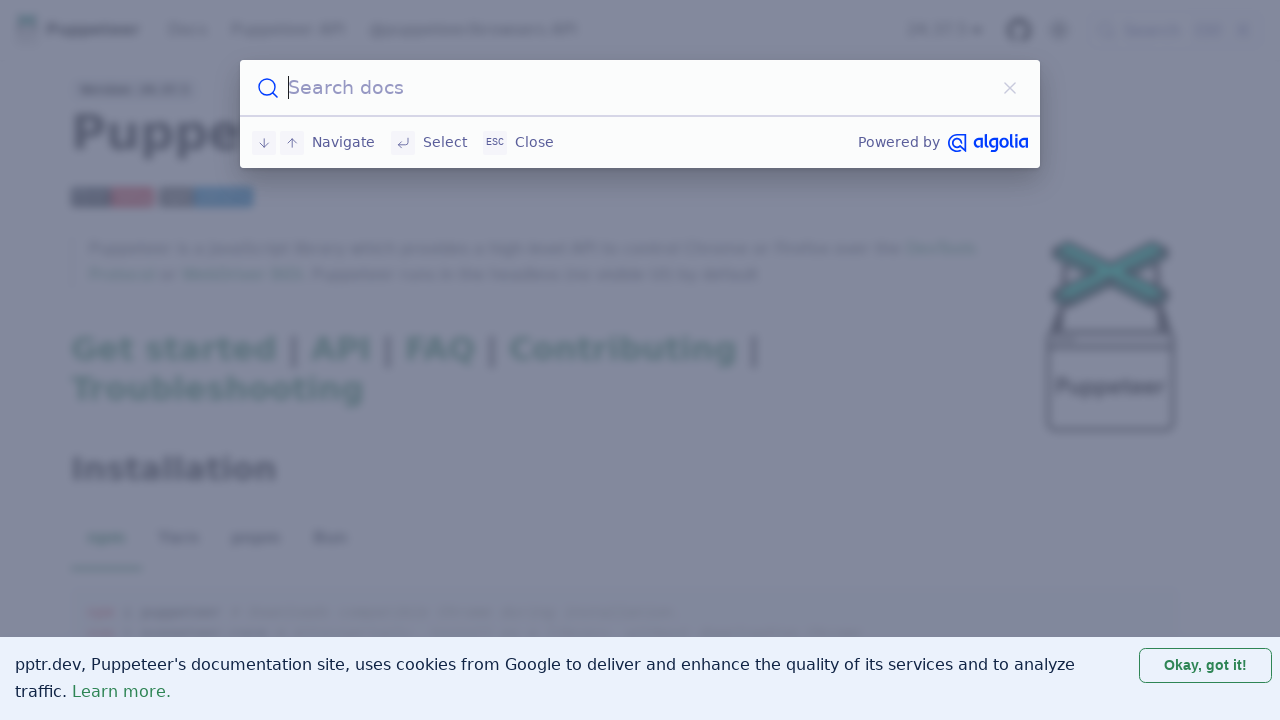

Search input field appeared
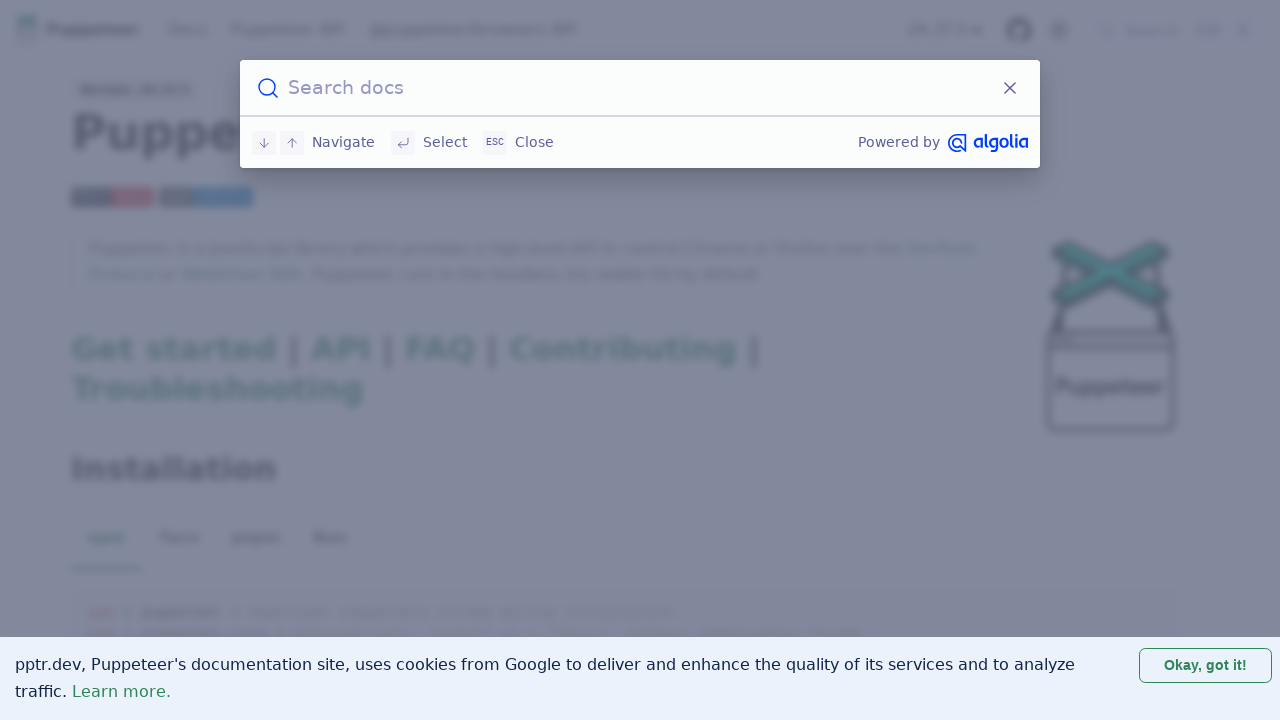

Entered search query 'chipi chipi chapa chapa' in search field on .DocSearch-Input
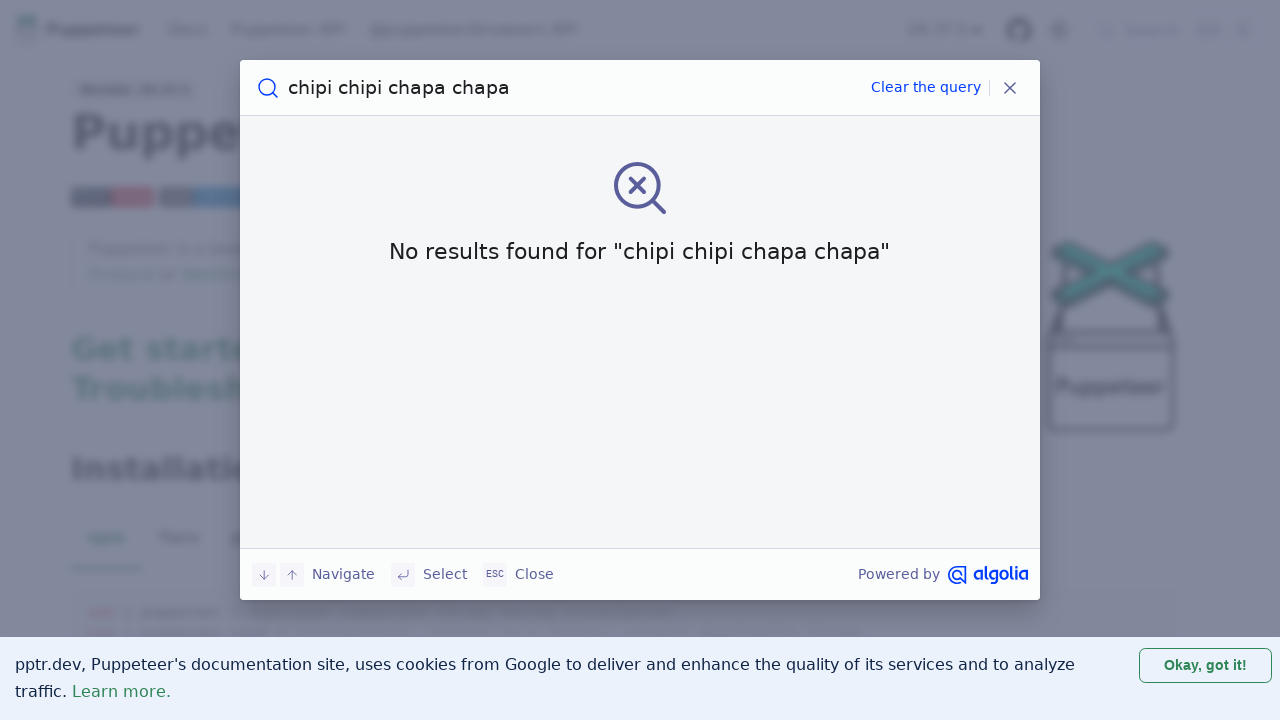

Search results loaded
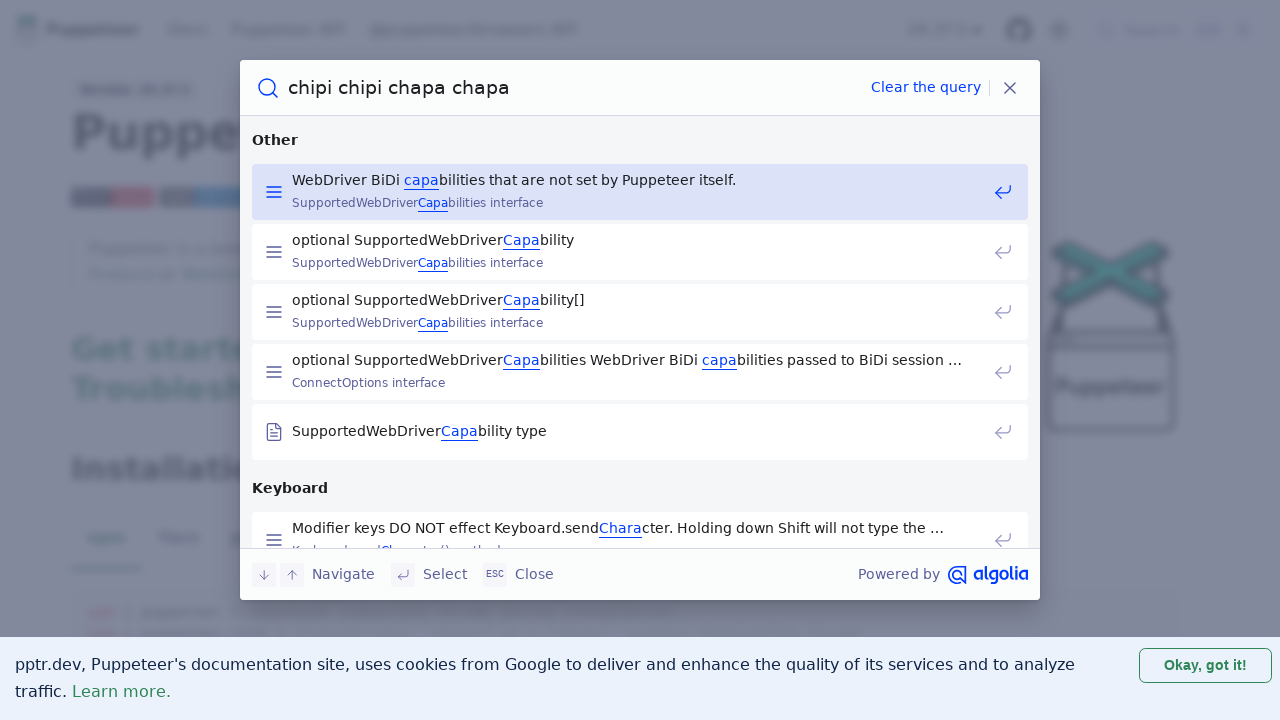

Retrieved href from first search result in Docs section
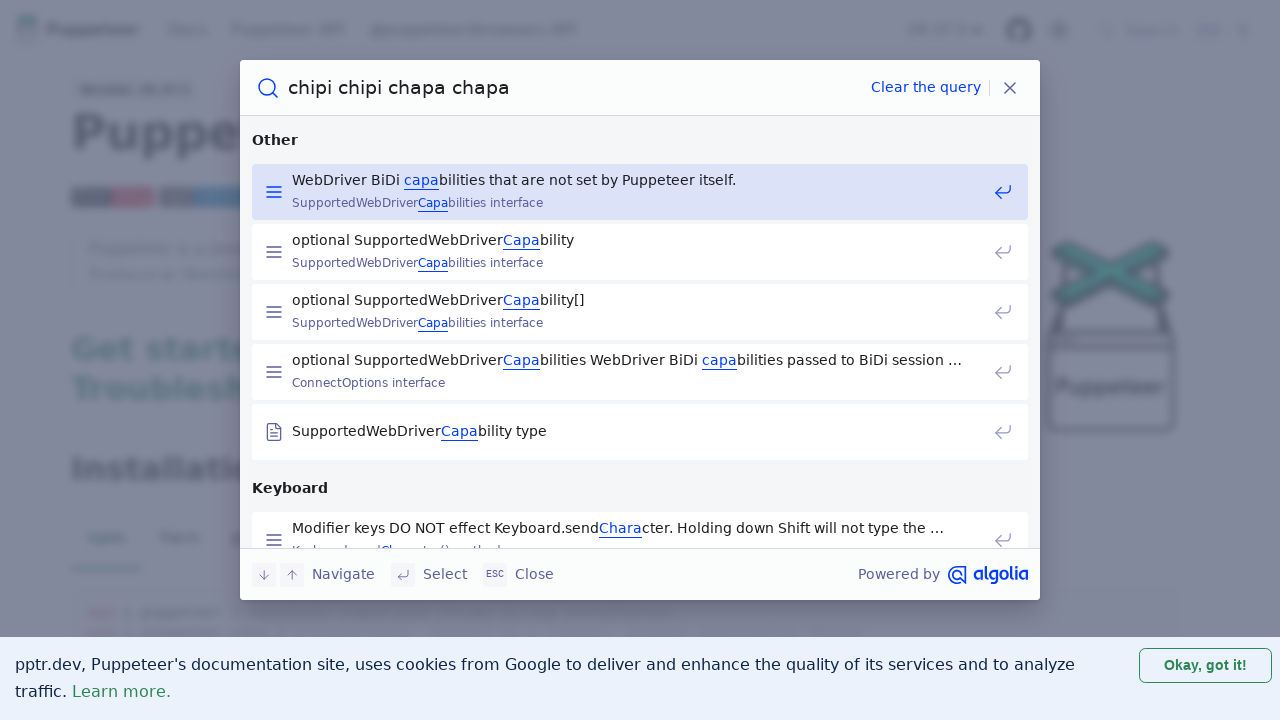

Navigated to search result URL
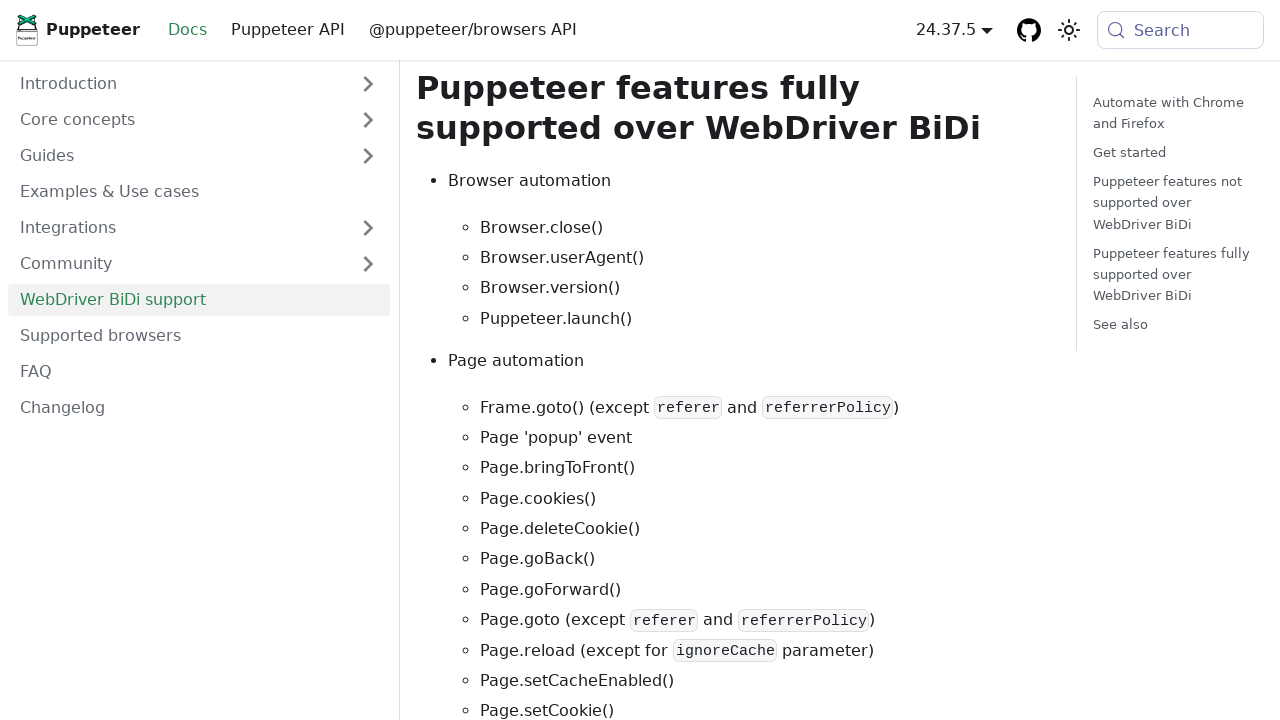

Markdown content loaded on result page
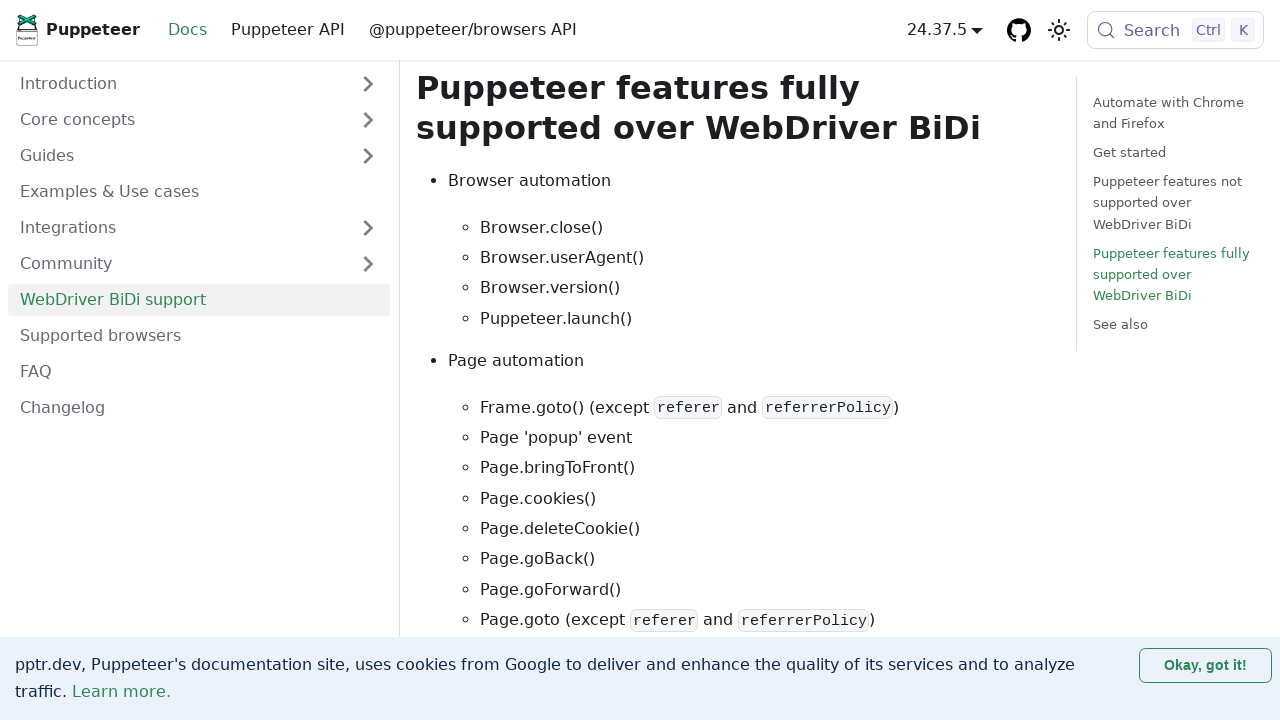

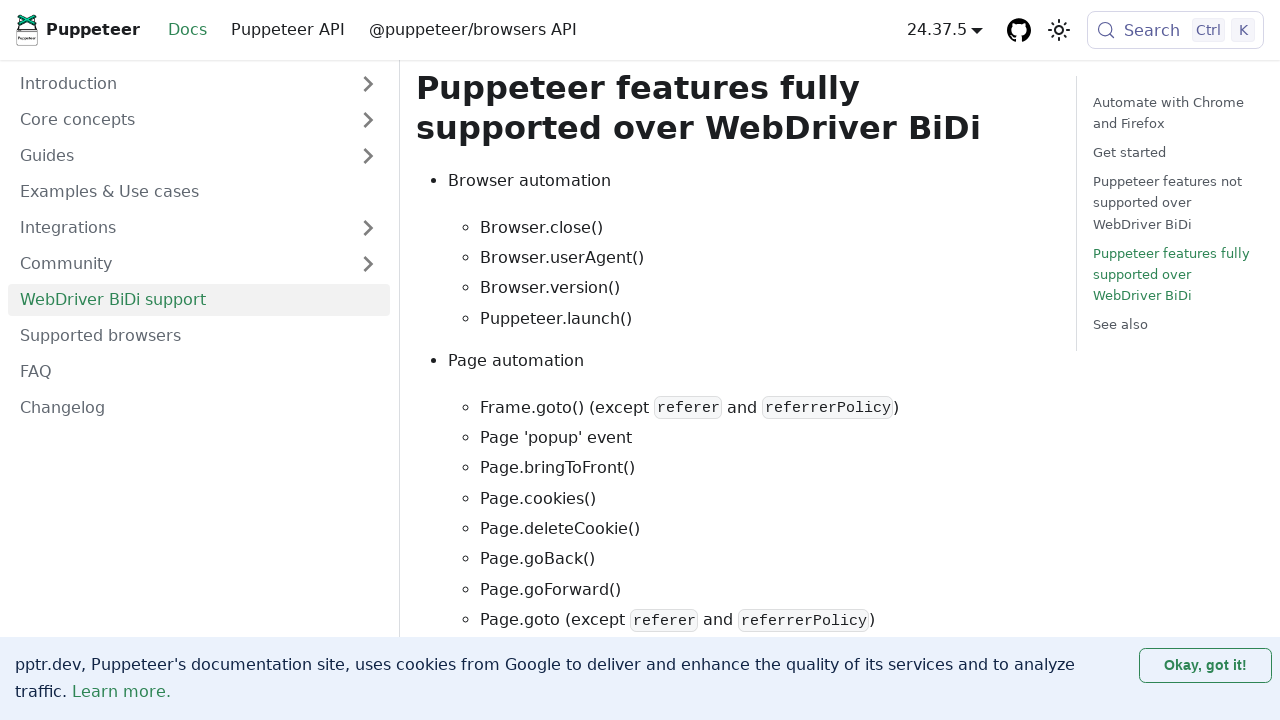